Tests opening a new tab programmatically and navigating to a URL

Starting URL: https://the-internet.herokuapp.com/windows

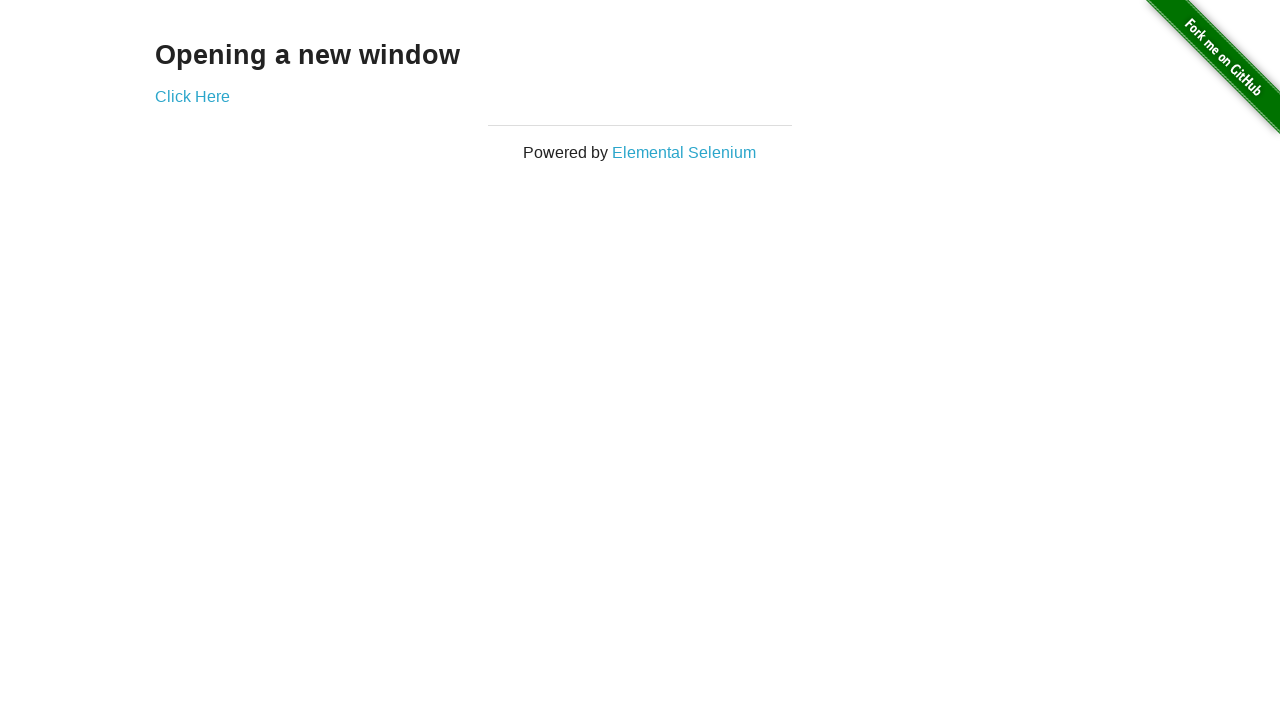

Opened a new tab programmatically
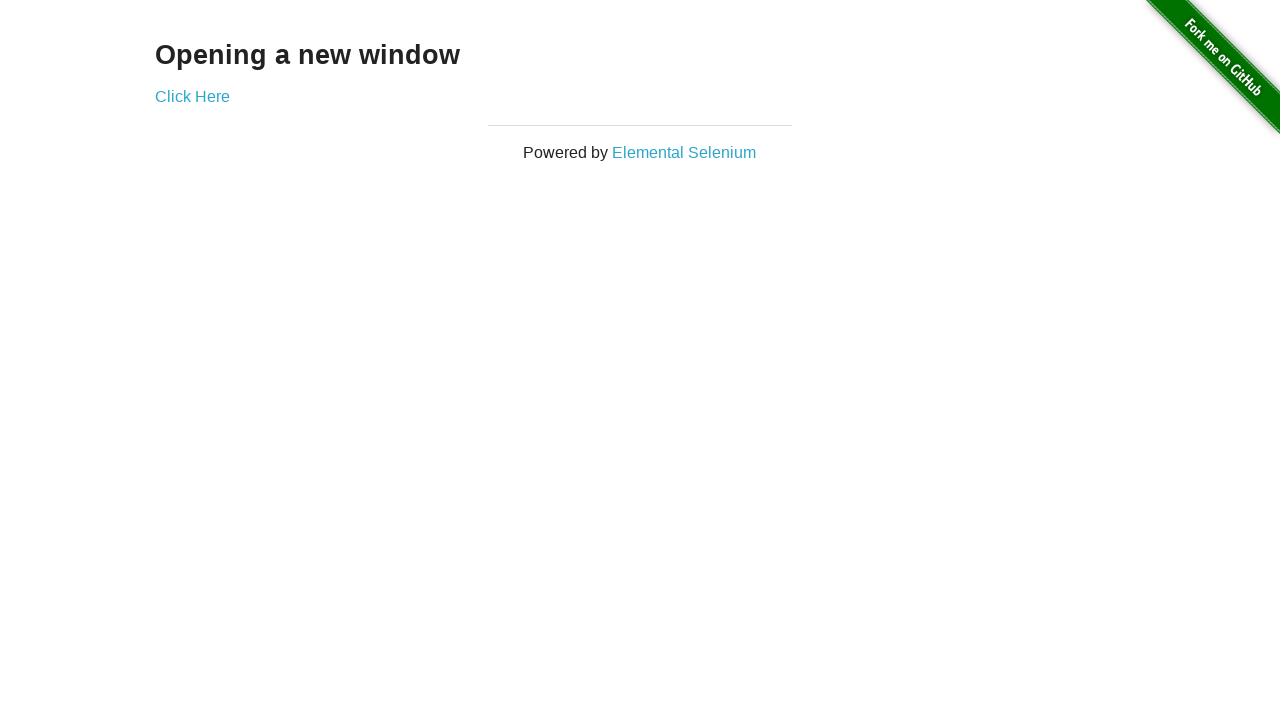

Navigated new tab to https://the-internet.herokuapp.com/windows/new
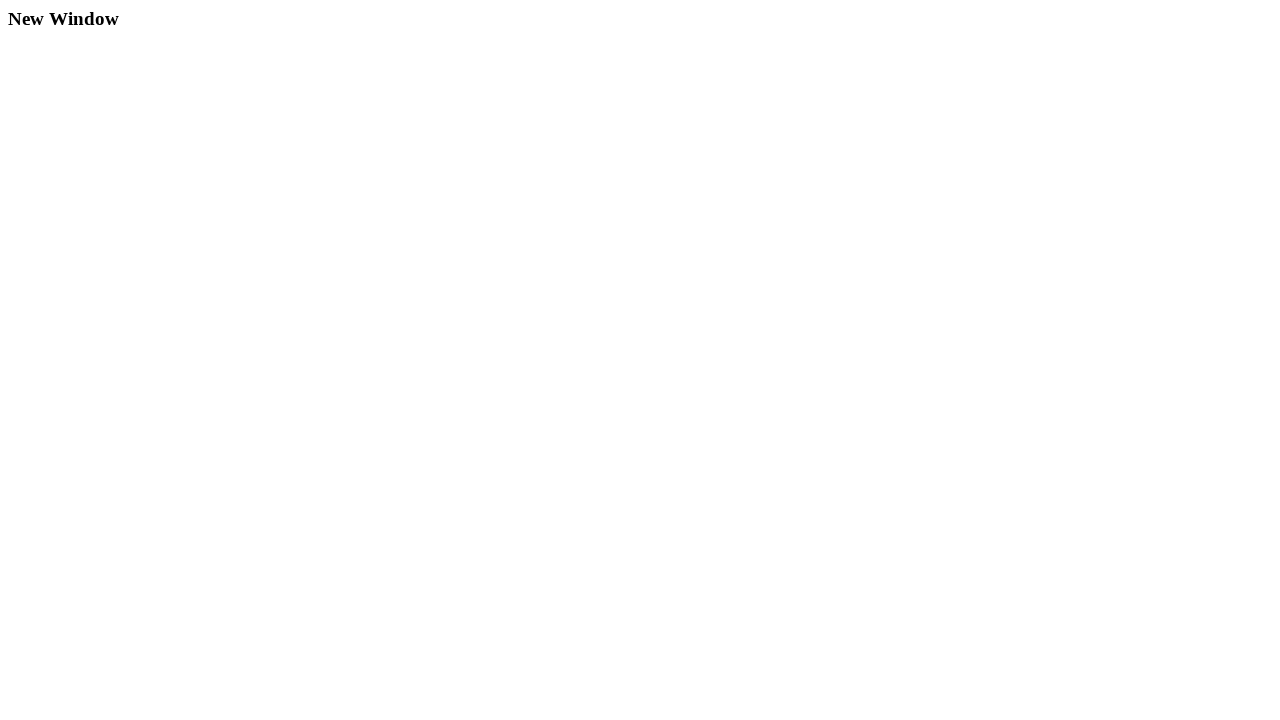

Closed the new tab
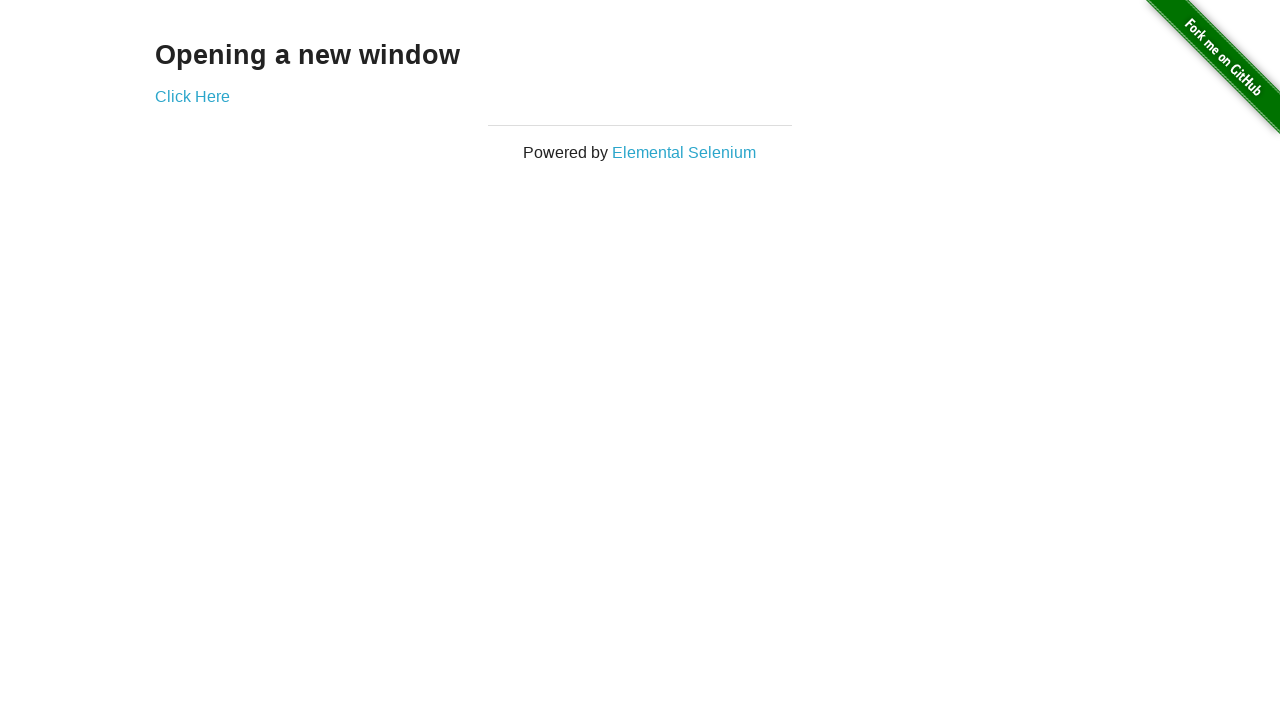

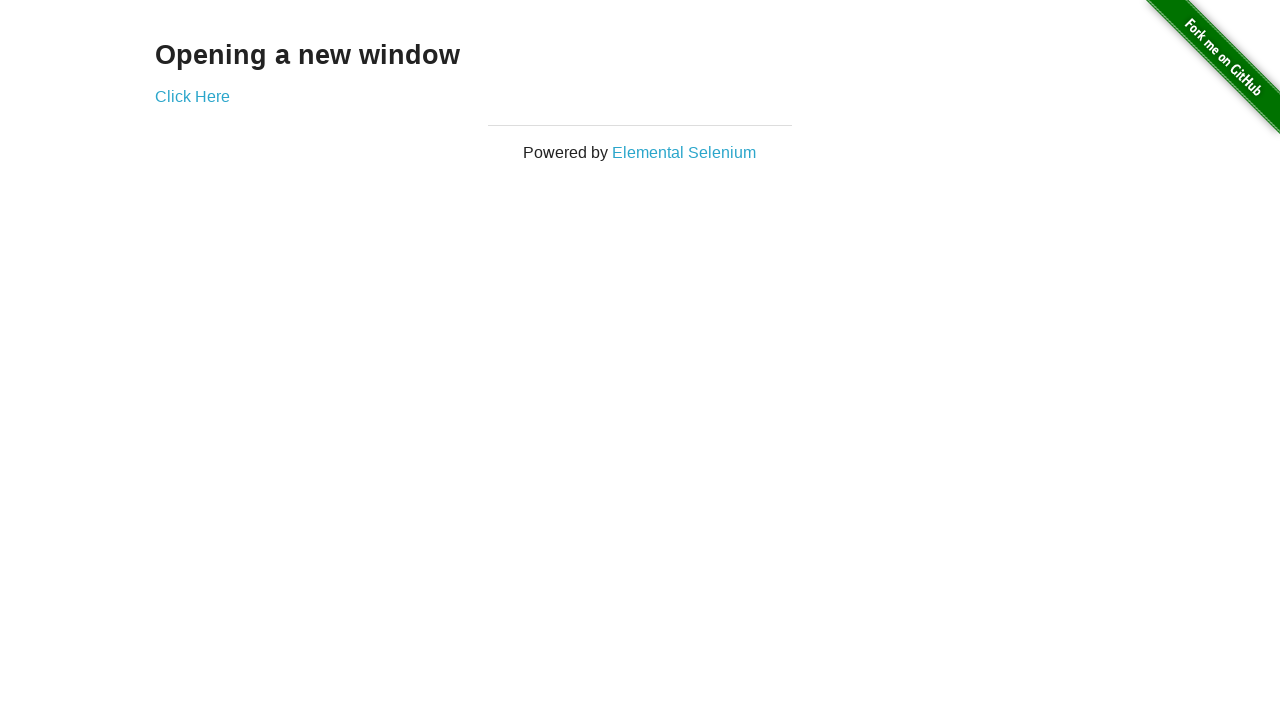